Tests auto-suggest dropdown functionality by typing partial text and selecting a matching option from the suggestions

Starting URL: https://rahulshettyacademy.com/dropdownsPractise/

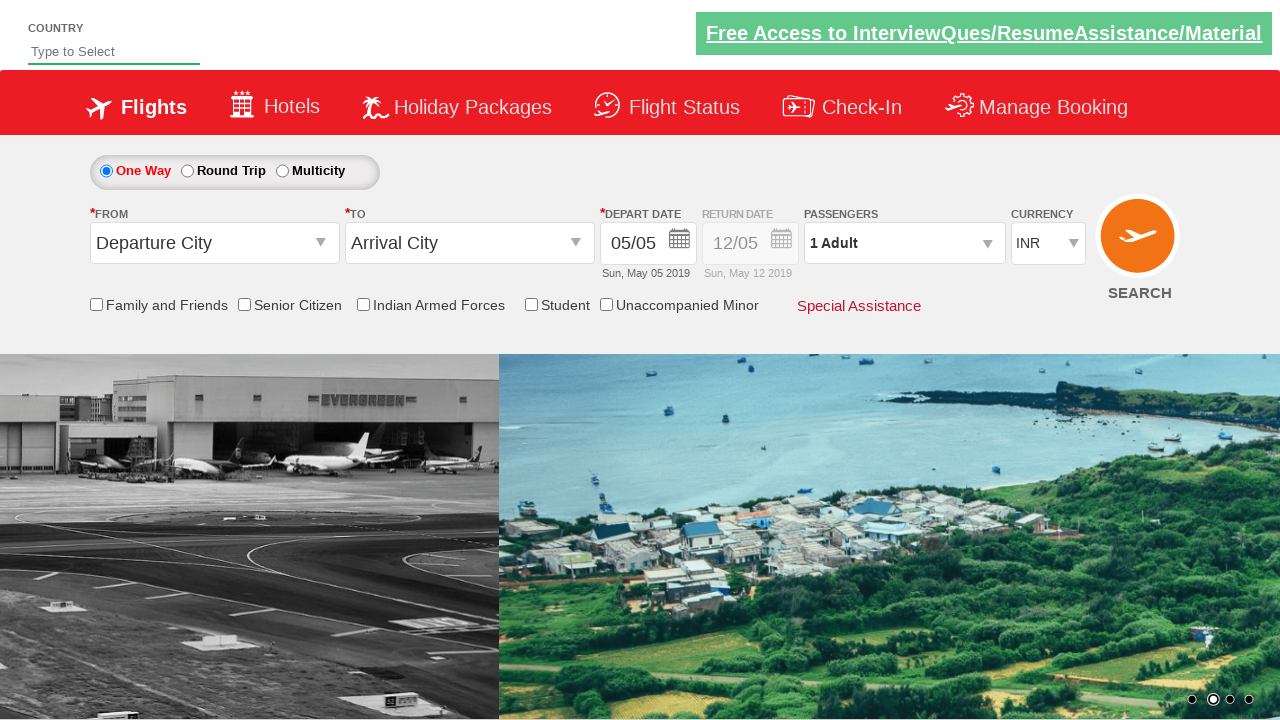

Typed 'ind' into auto-suggest field on #autosuggest
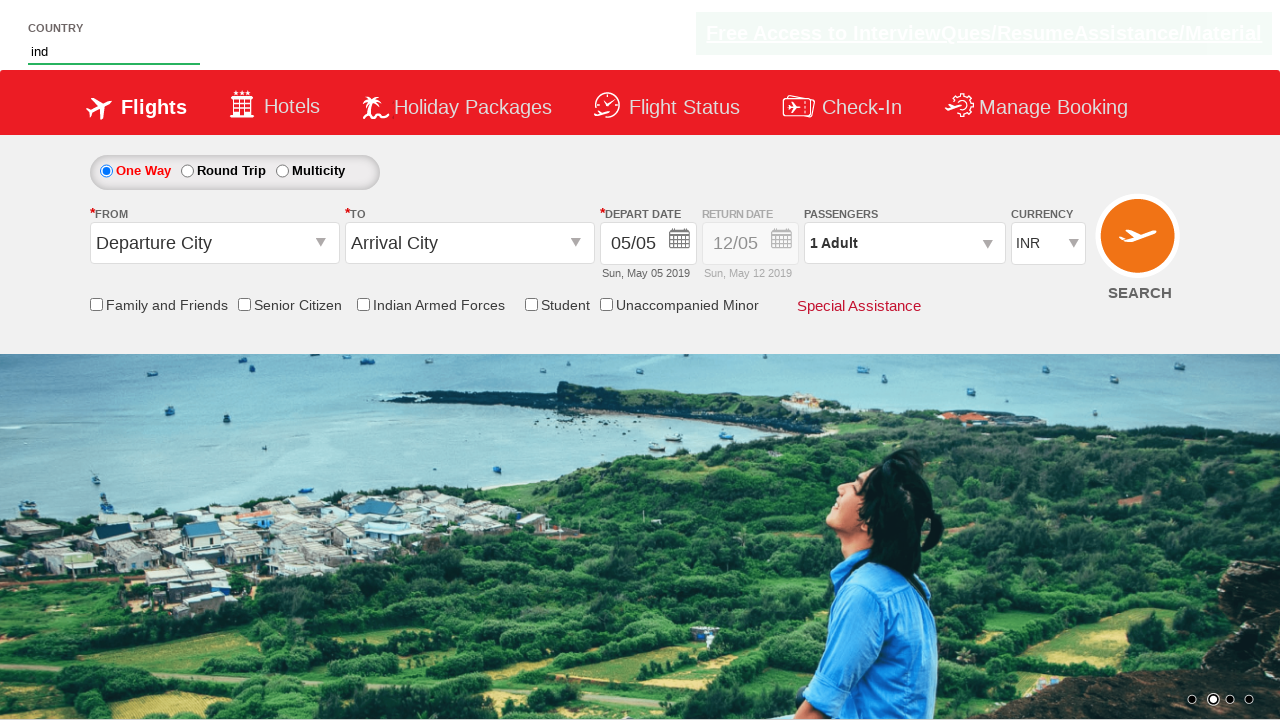

Waited for suggestion dropdown to appear
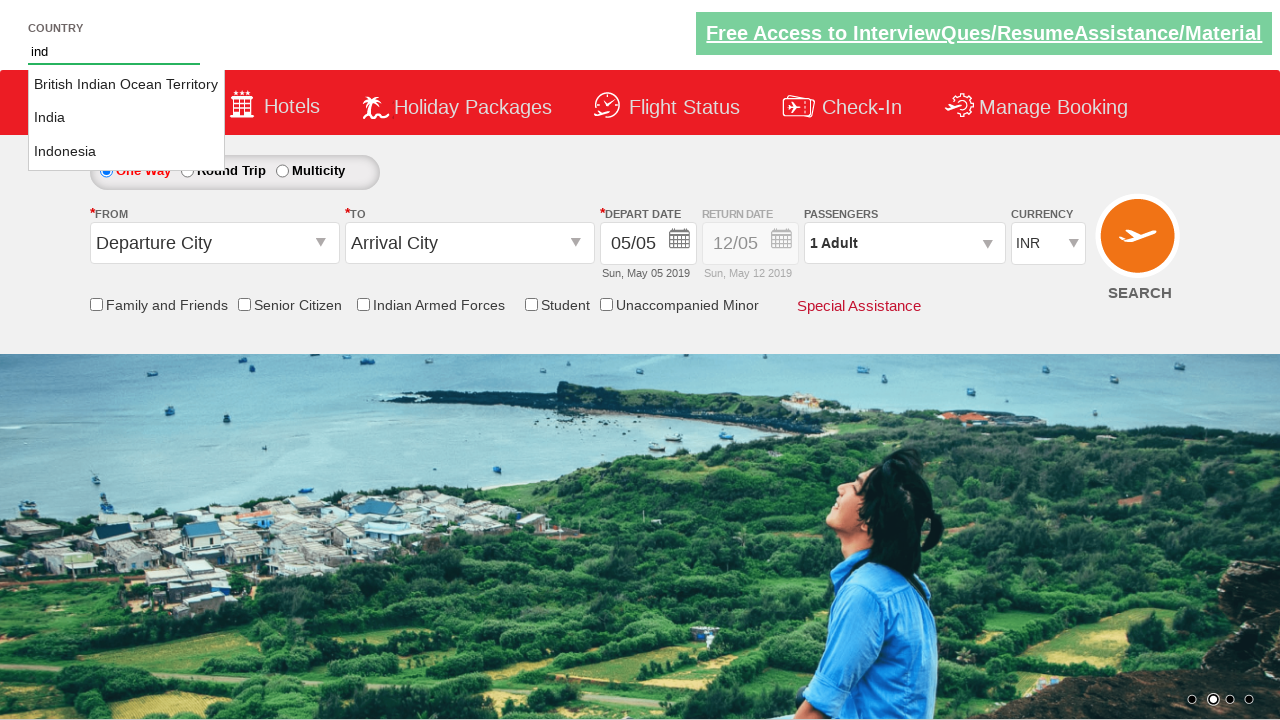

Retrieved all suggestion options from dropdown
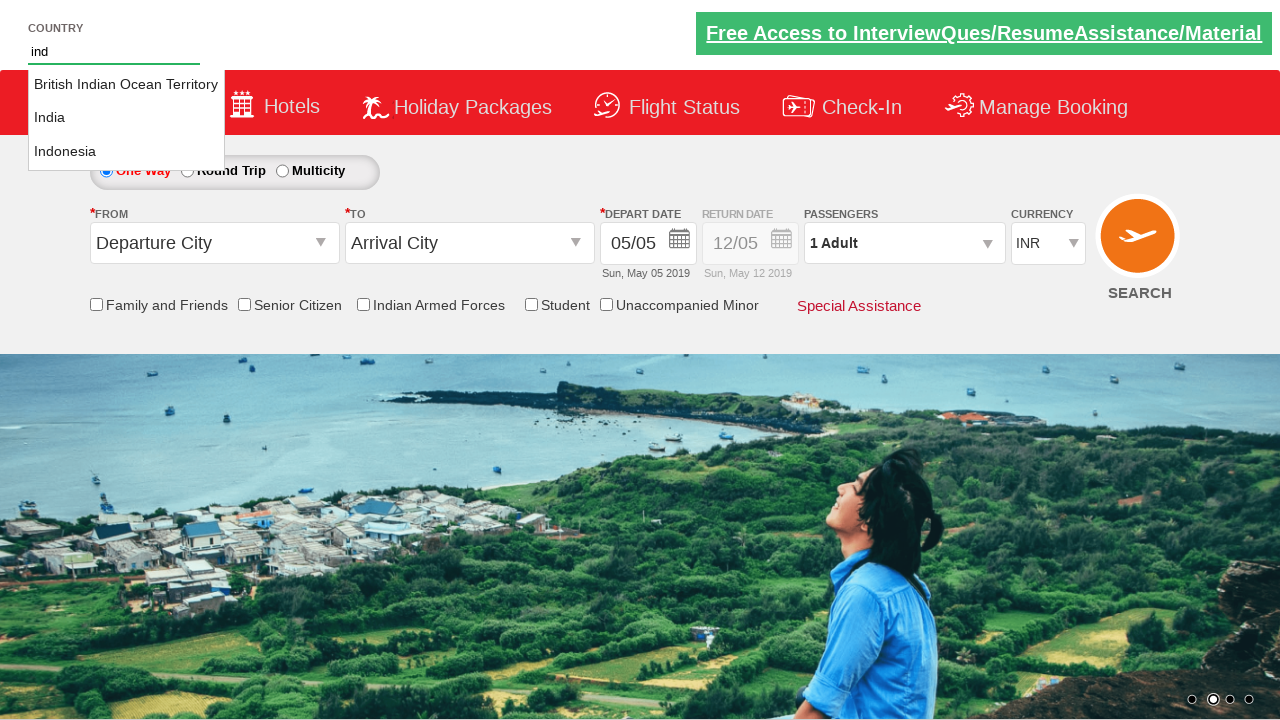

Selected 'India' from auto-suggest dropdown at (126, 118) on xpath=//li[@class='ui-menu-item']/a >> nth=1
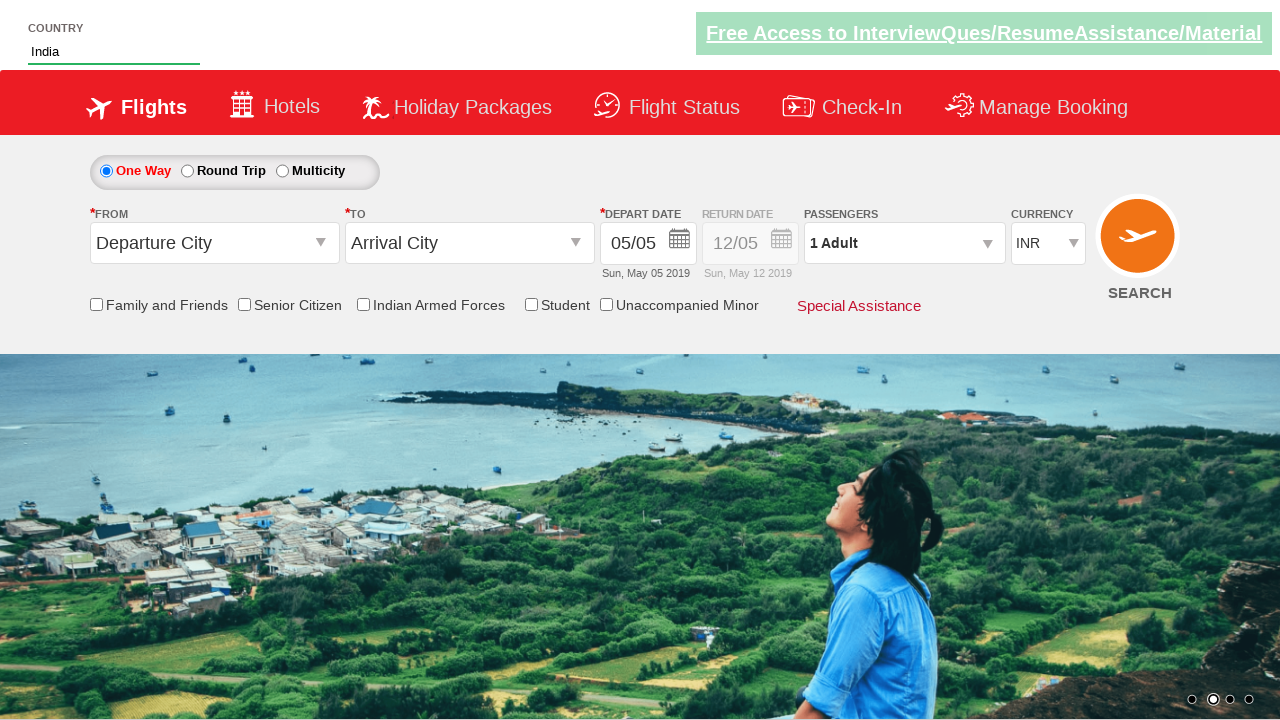

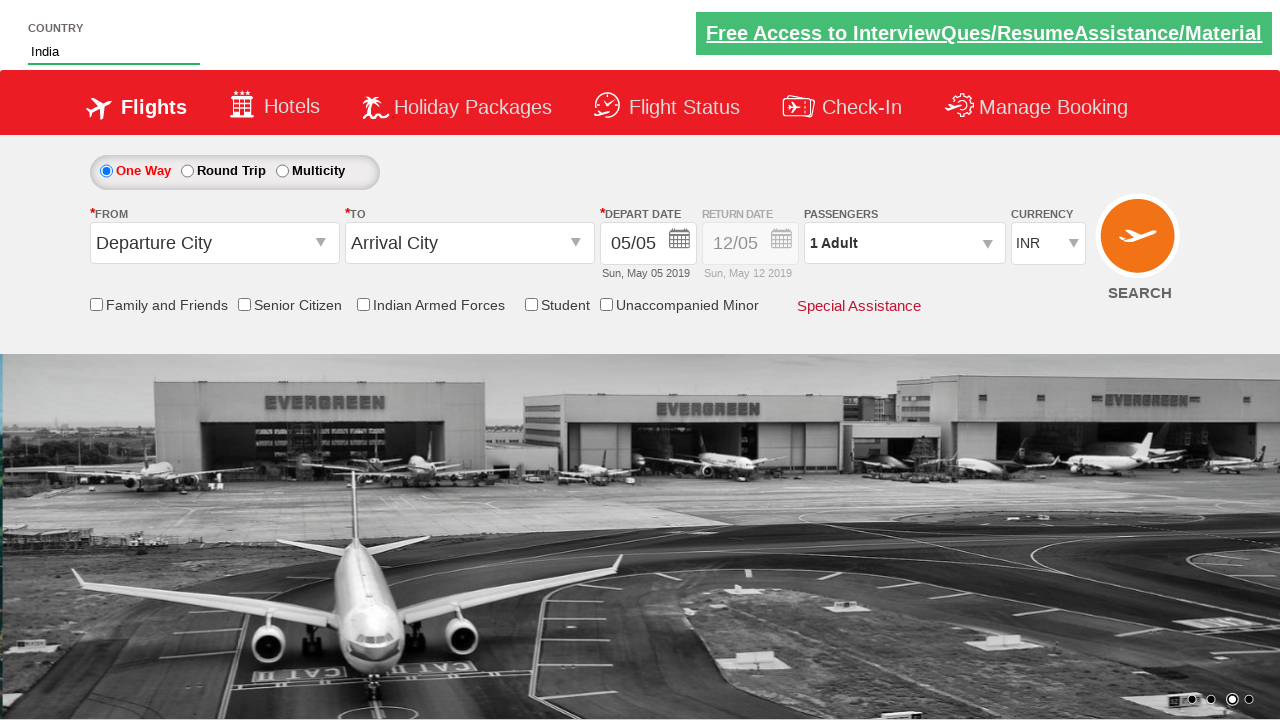